Tests autosuggest dropdown functionality by typing "ind" and selecting "India" from the dropdown suggestions

Starting URL: https://rahulshettyacademy.com/dropdownsPractise/

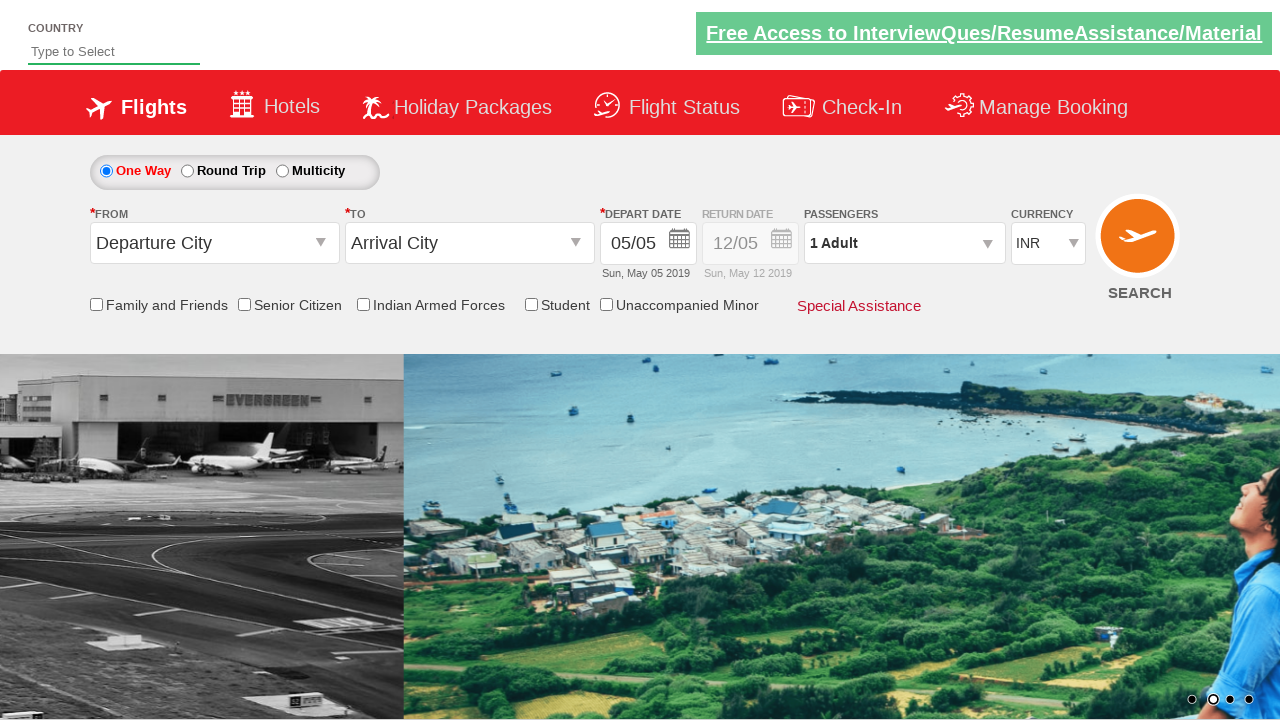

Typed 'ind' in autosuggest field on input#autosuggest
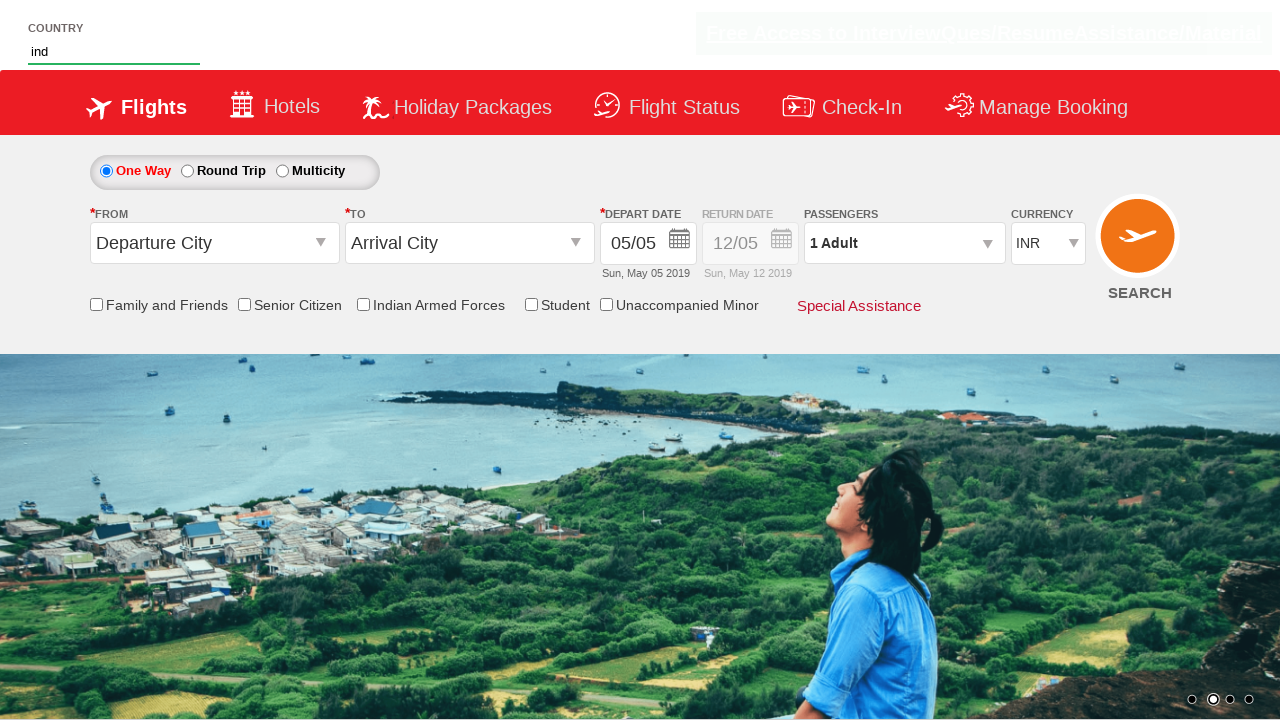

Autosuggest dropdown items loaded
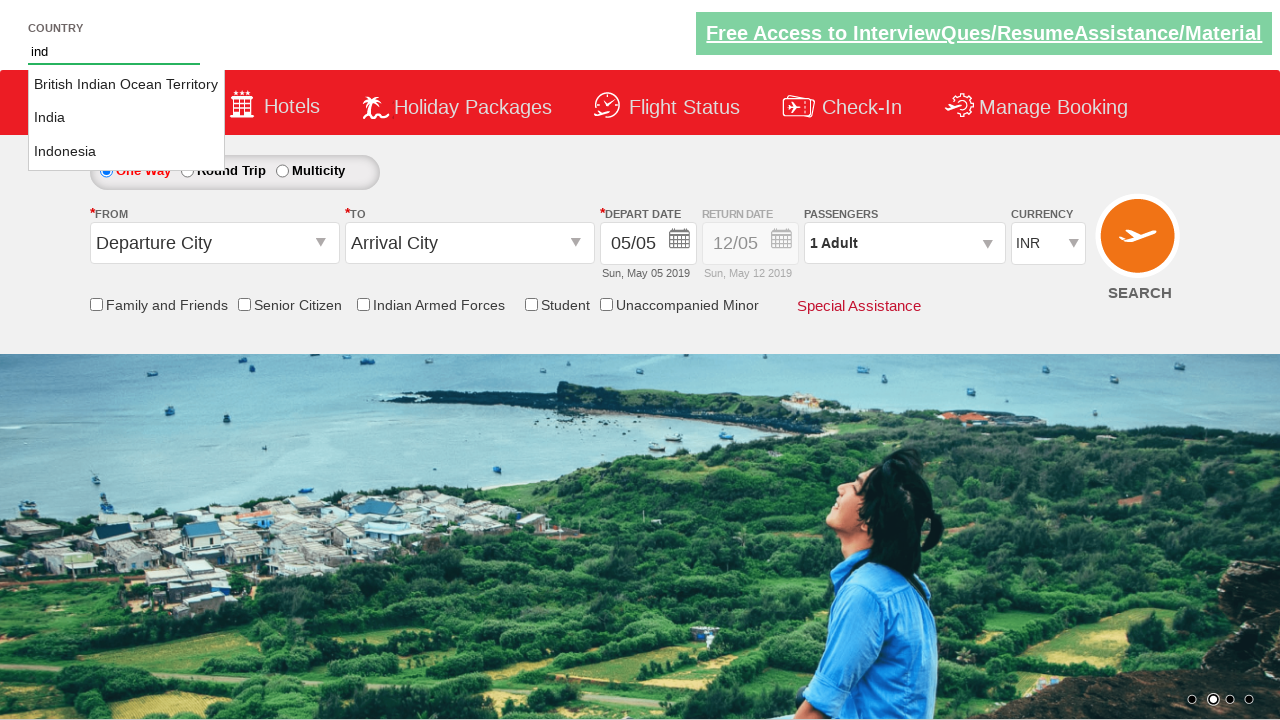

Retrieved all country items from dropdown
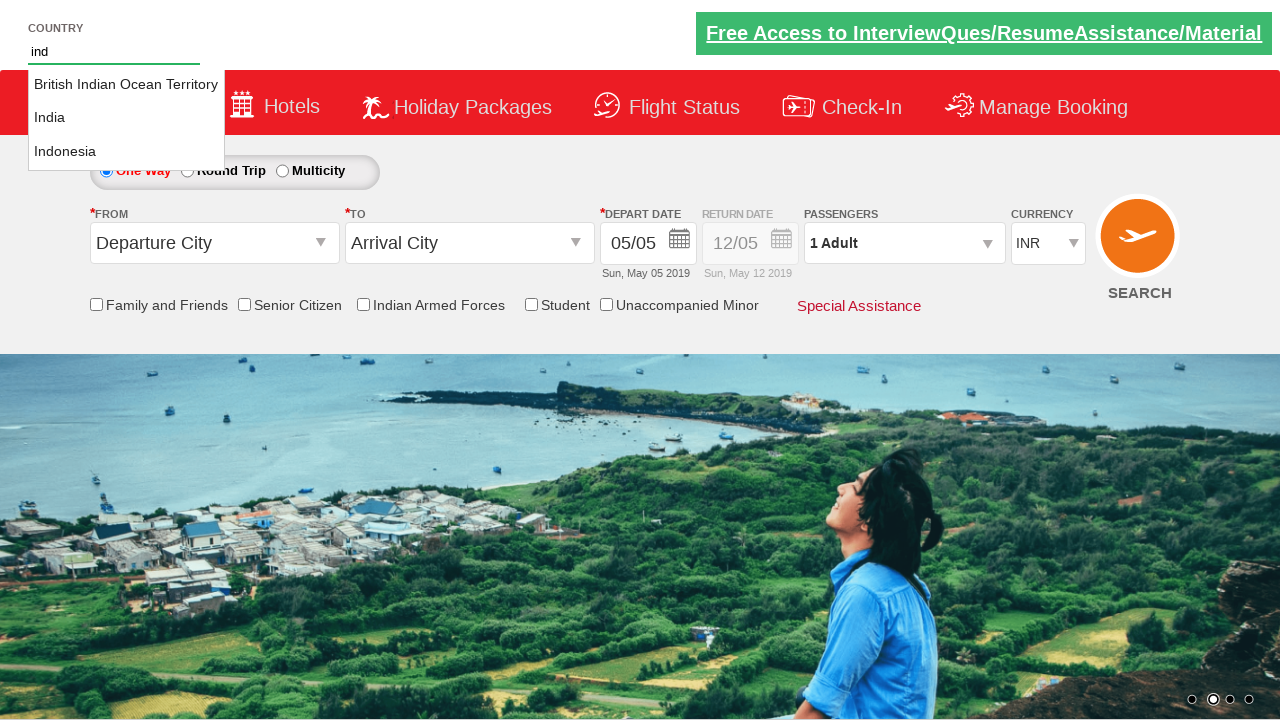

Selected 'India' from autosuggest dropdown at (126, 118) on li.ui-menu-item >> nth=1
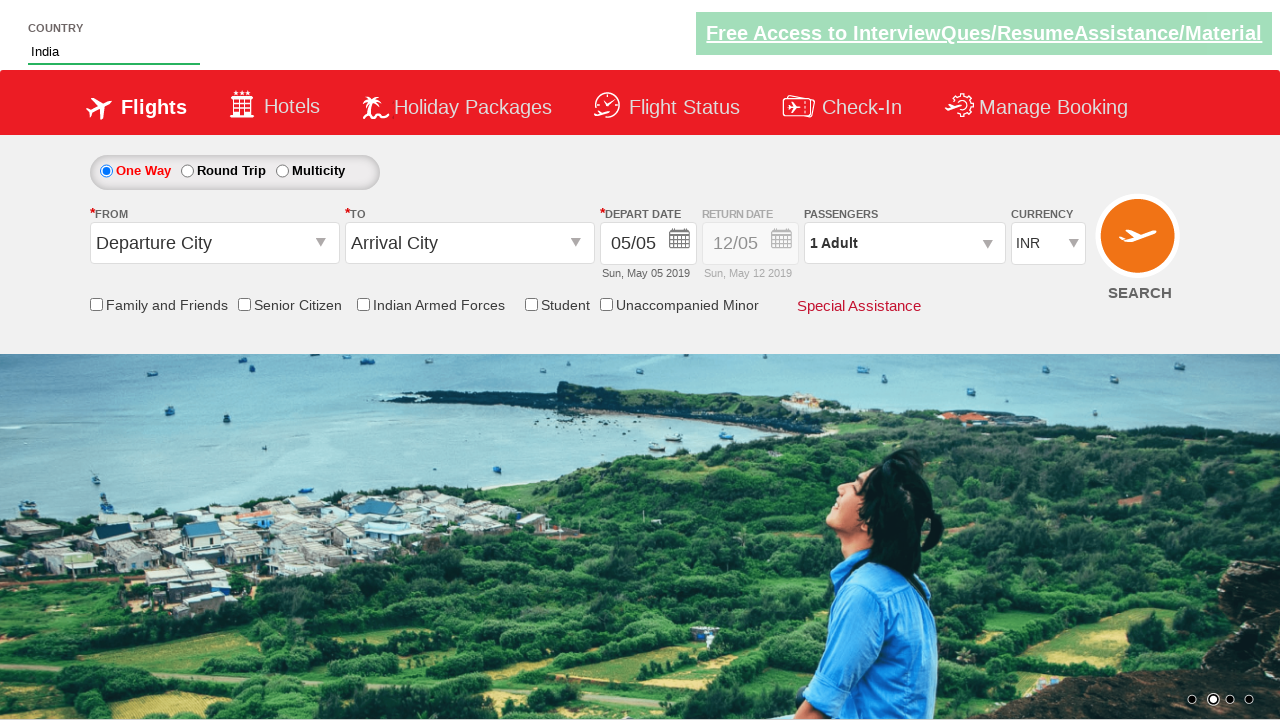

Verified that 'India' is selected in autosuggest field
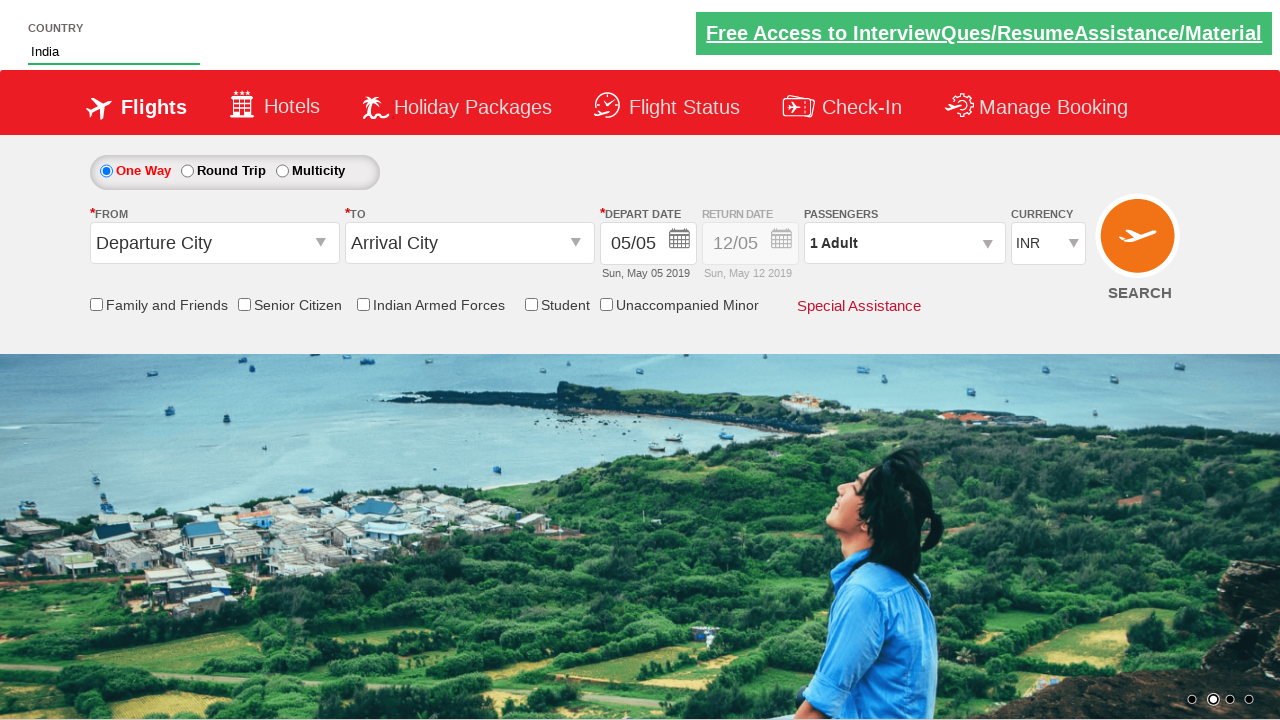

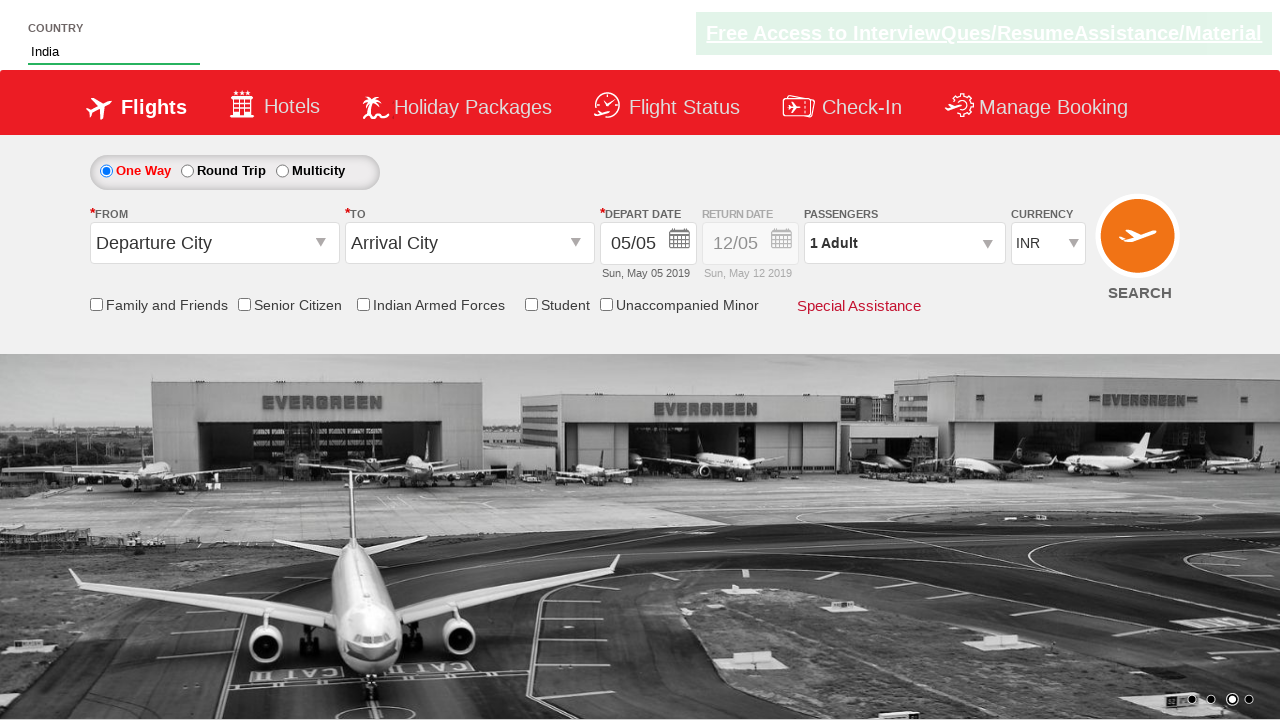